Navigates to the Links page, clicks the Home link which opens a new tab, verifies the new page loaded, then closes the new tab and switches back to the original window

Starting URL: https://demoqa.com

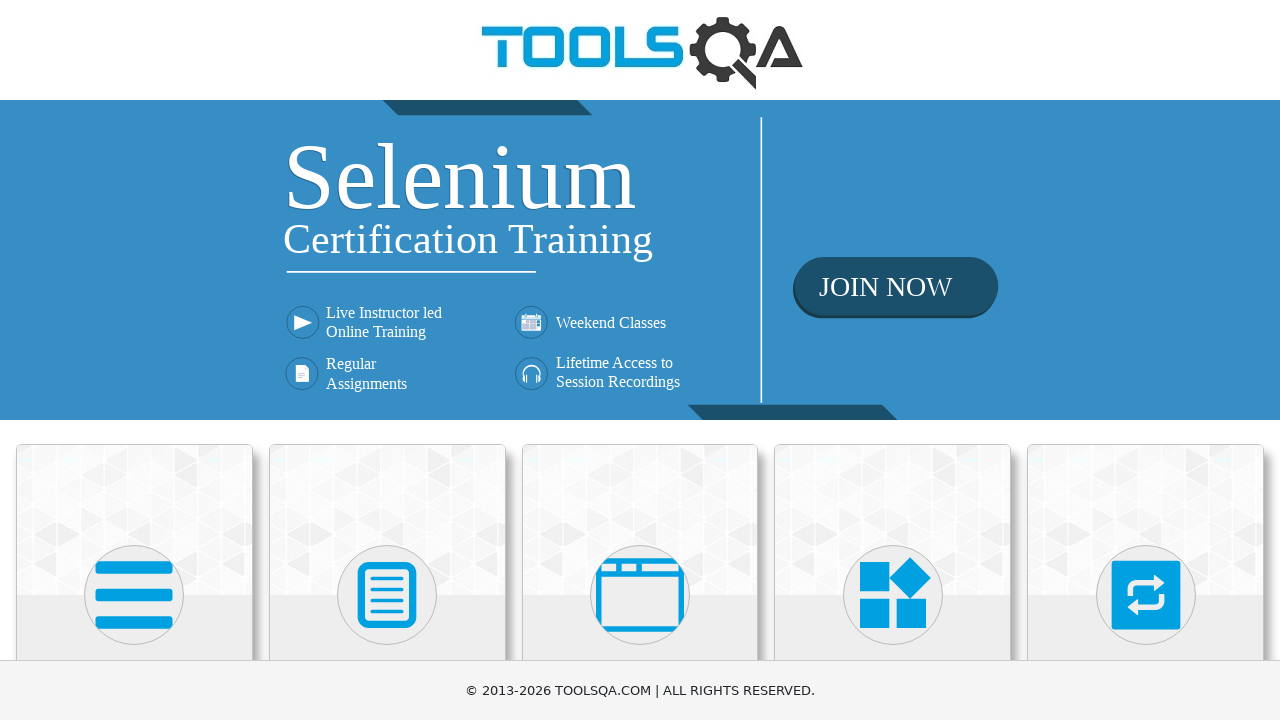

Clicked Elements section at (134, 360) on text=Elements
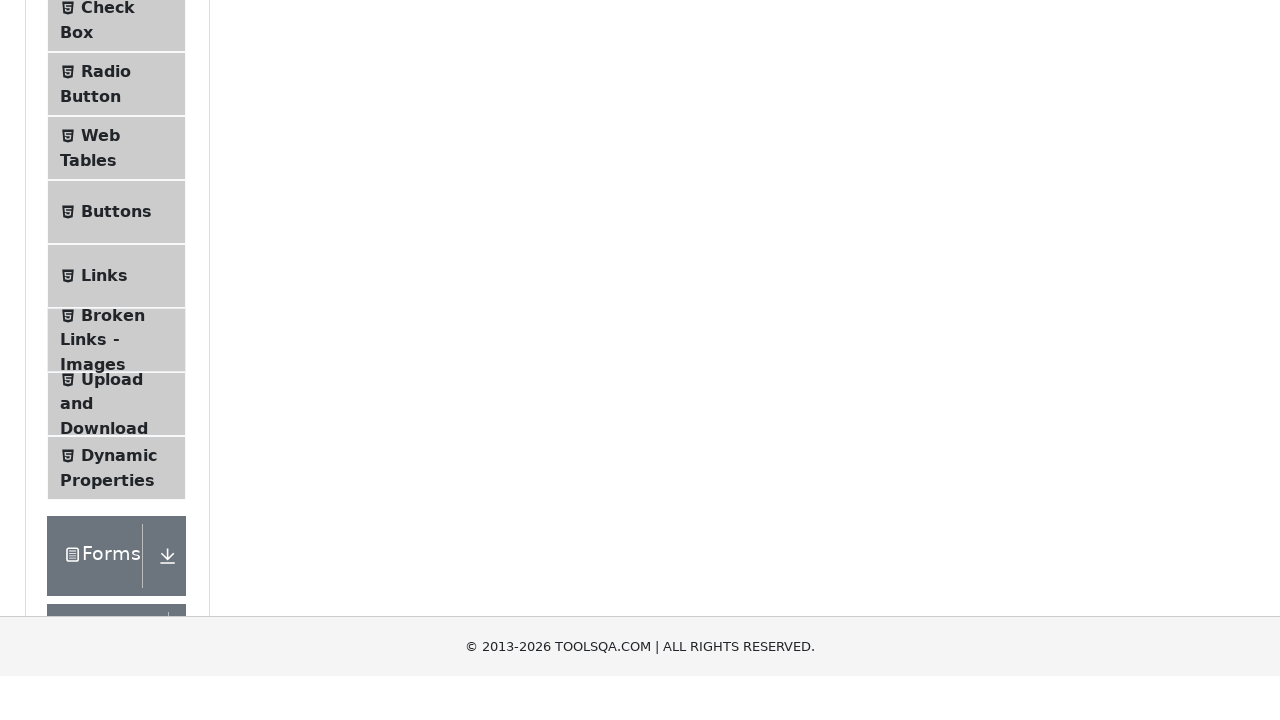

Clicked Links menu item at (104, 581) on text=Links
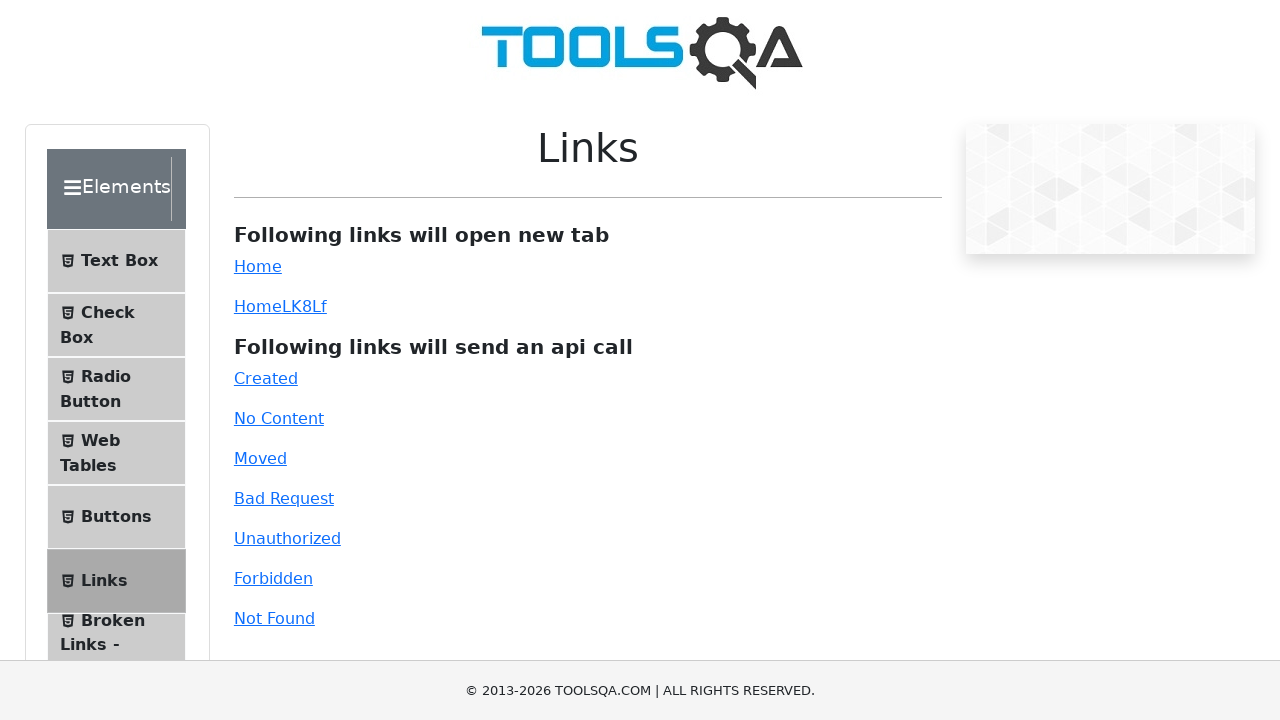

Clicked Home link which opened a new tab at (258, 266) on #simpleLink
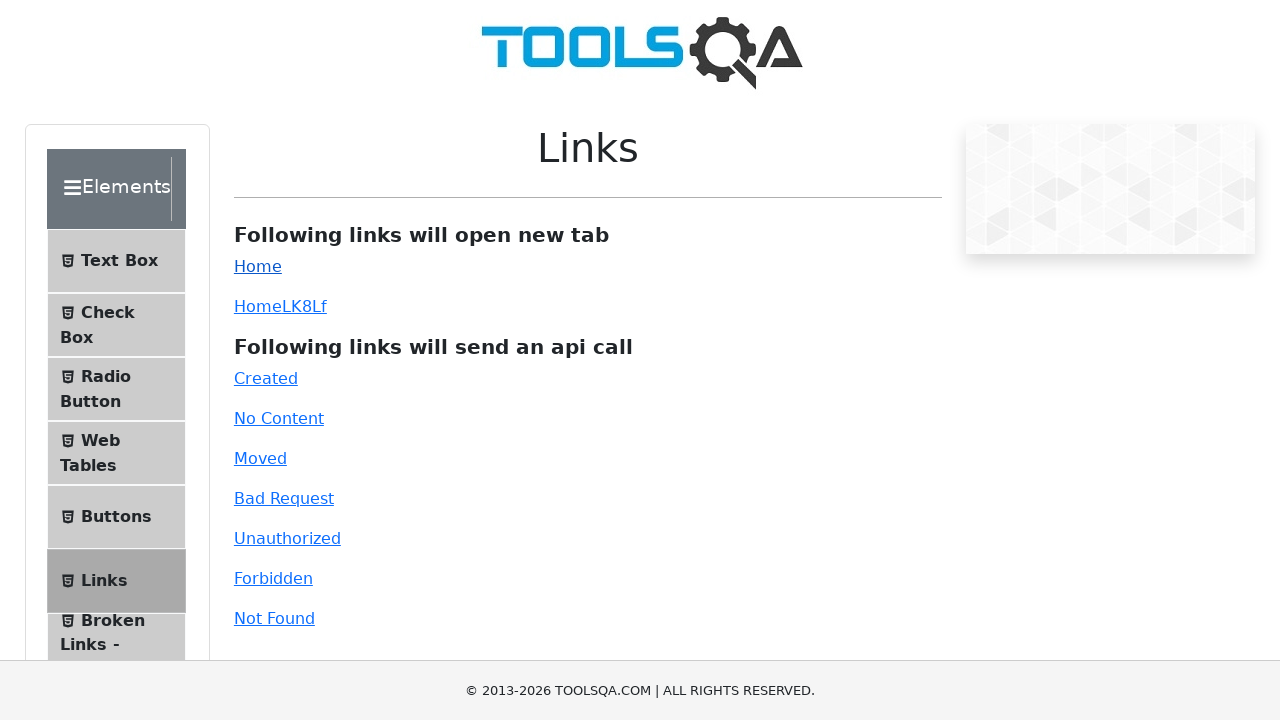

New page loaded and ready
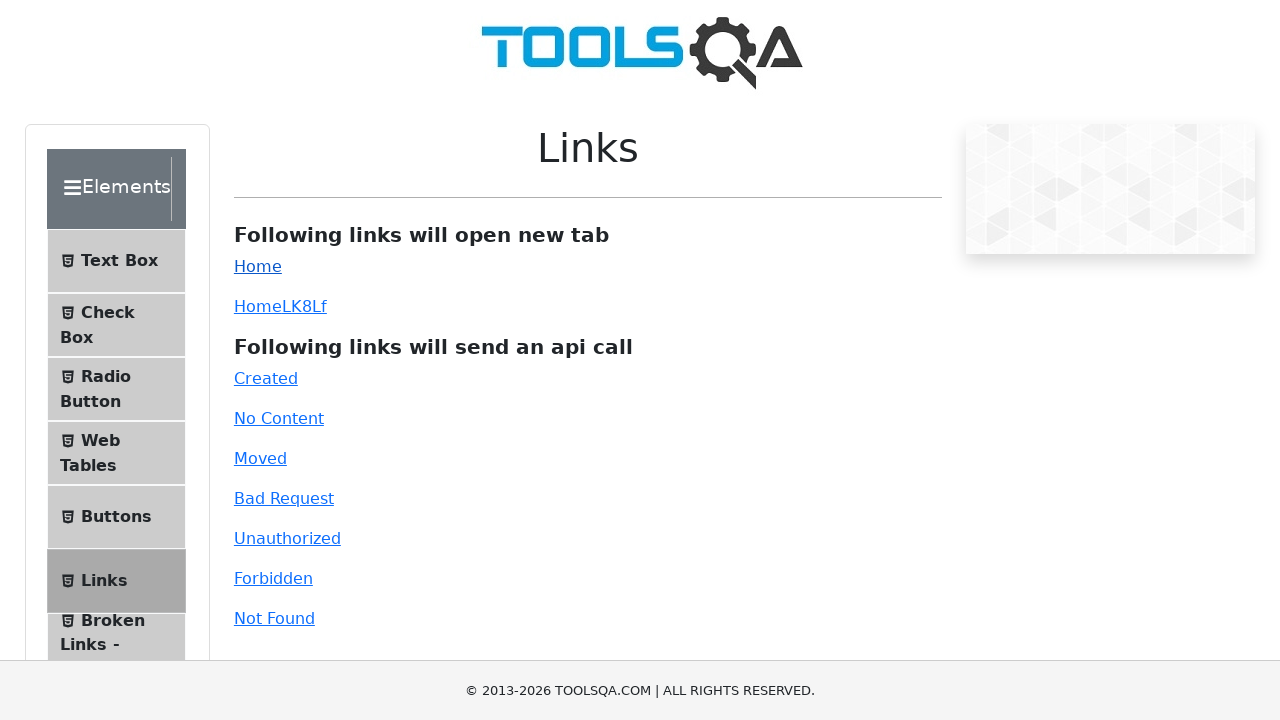

Verified Elements button is visible on new page
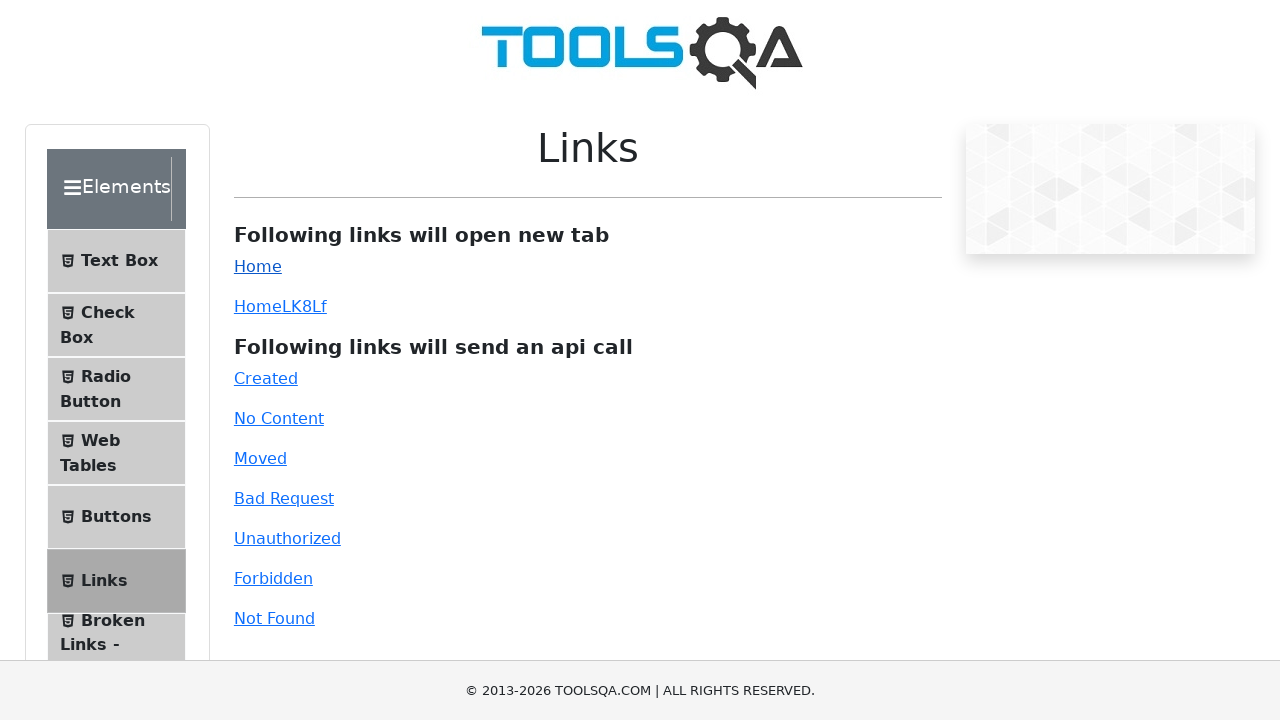

Closed the new tab
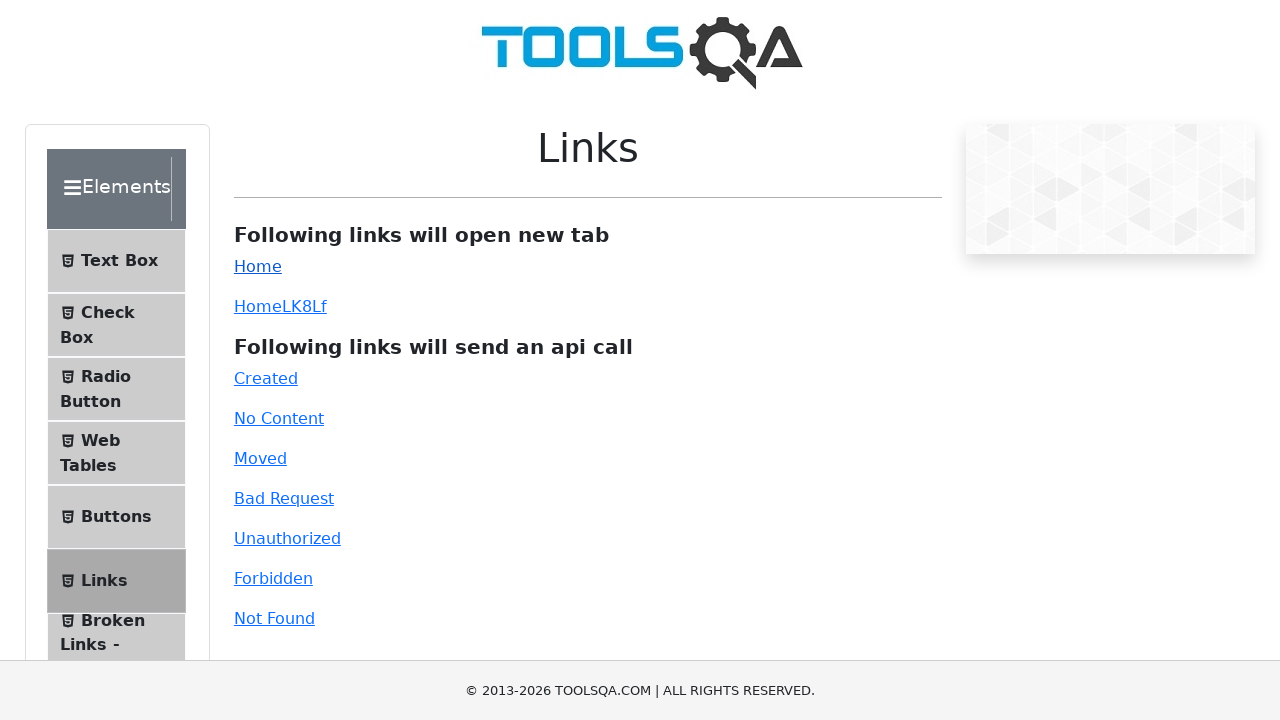

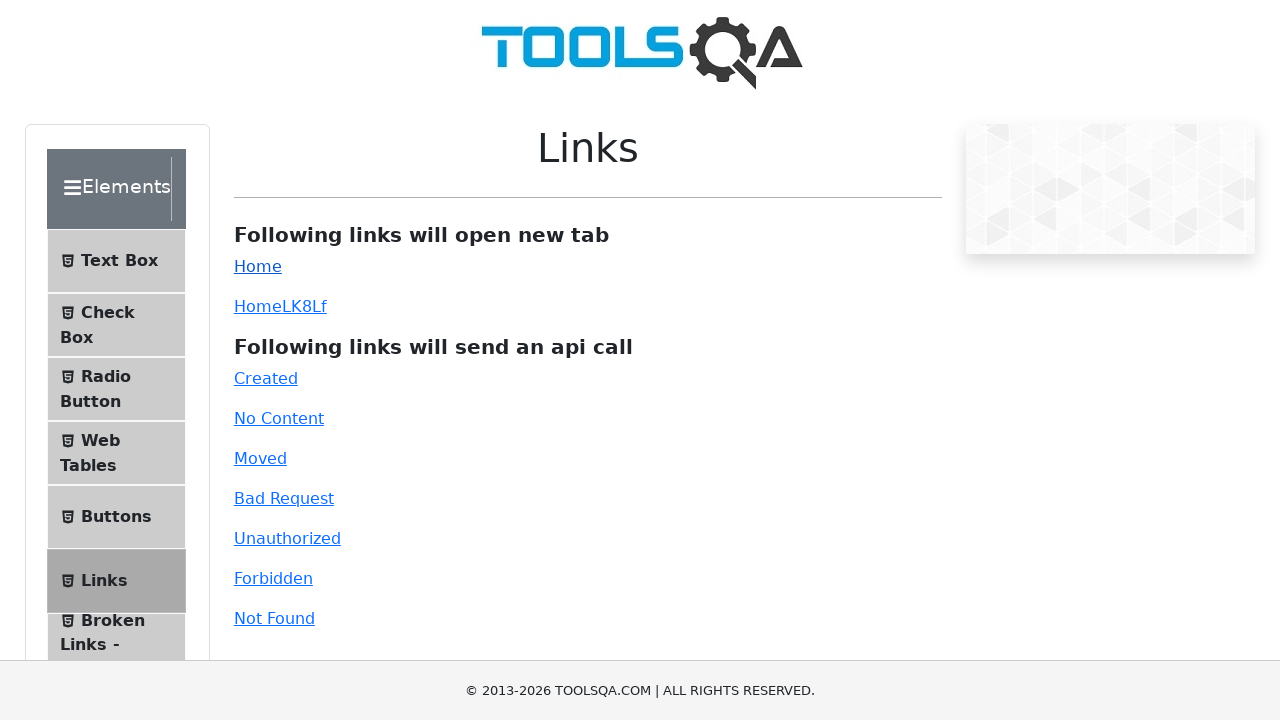